Navigates to the JFrog website homepage and clicks on the "Book A Demo" button to verify the demo booking flow is accessible.

Starting URL: https://jfrog.com/

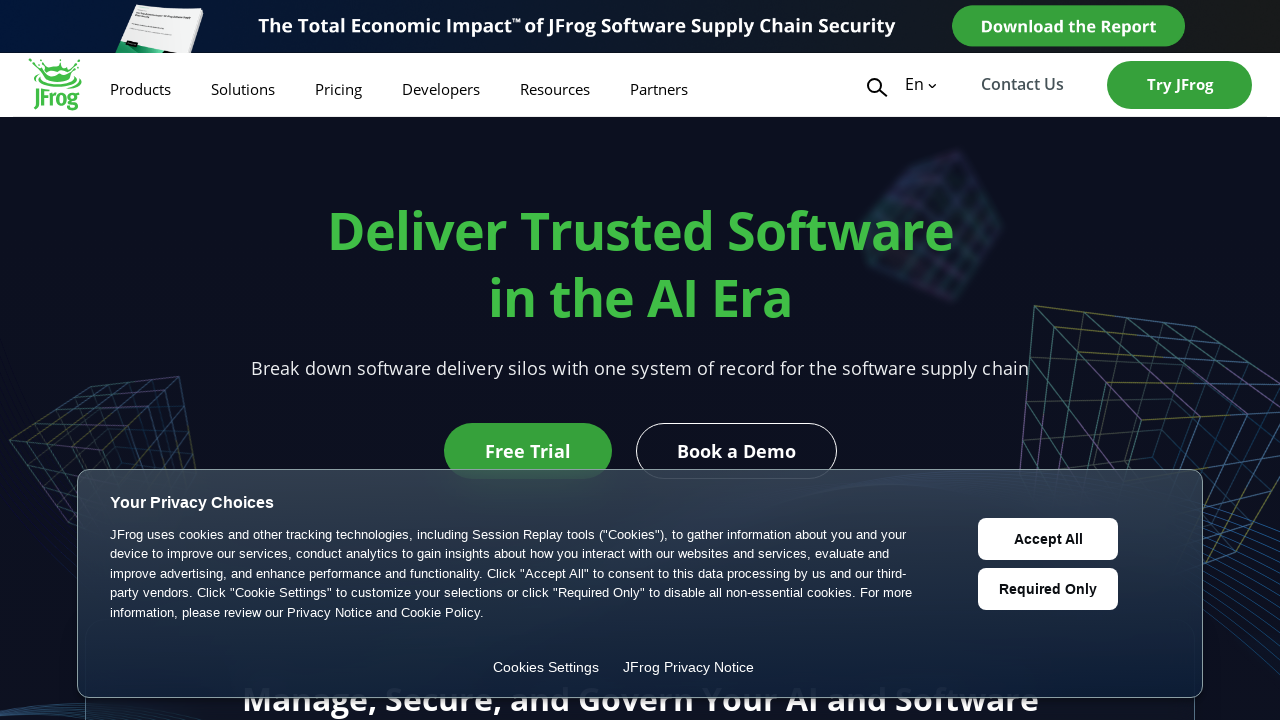

Navigated to JFrog homepage
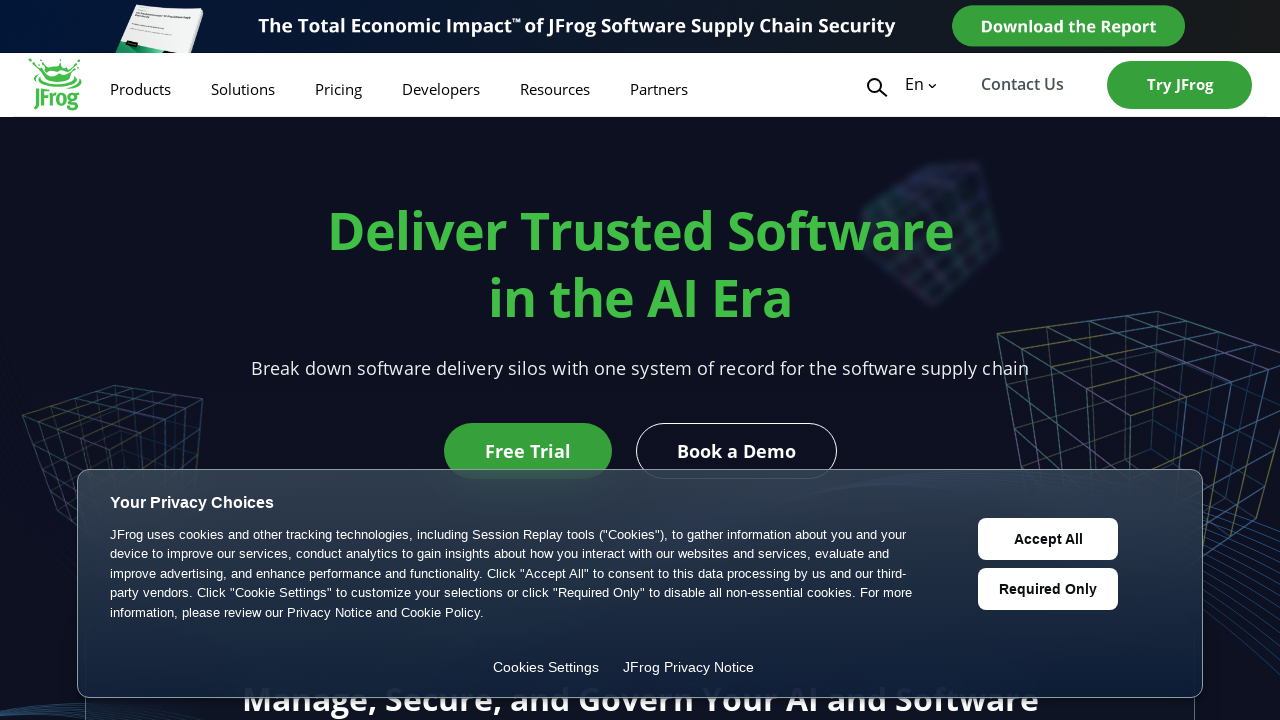

Clicked on 'Book A Demo' button at (736, 451) on text=Book A Demo
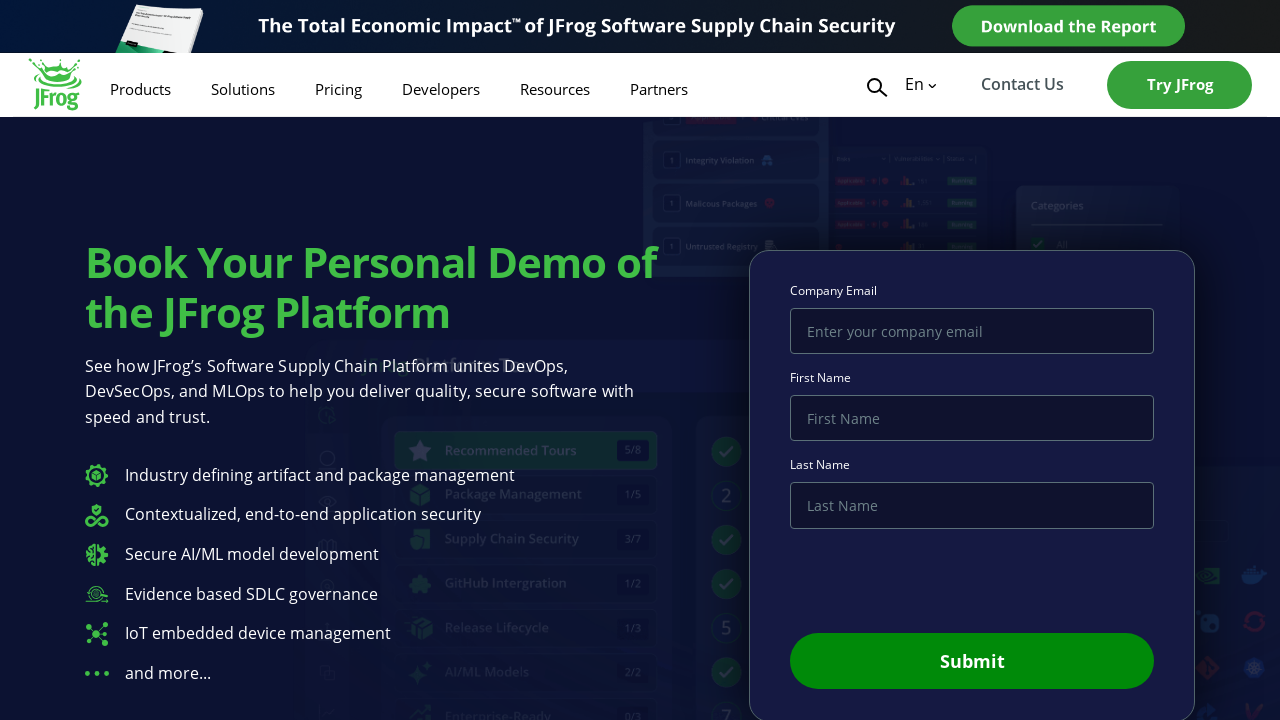

Demo page network requests completed
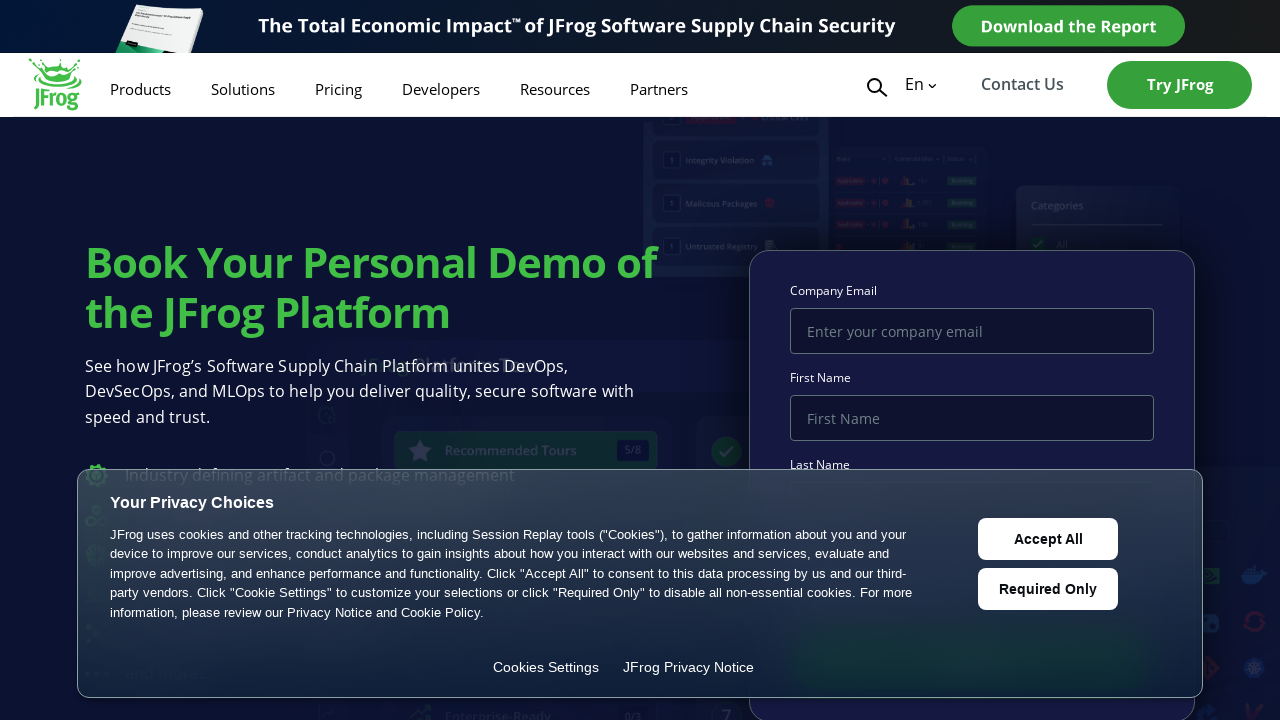

Demo page DOM fully loaded and ready
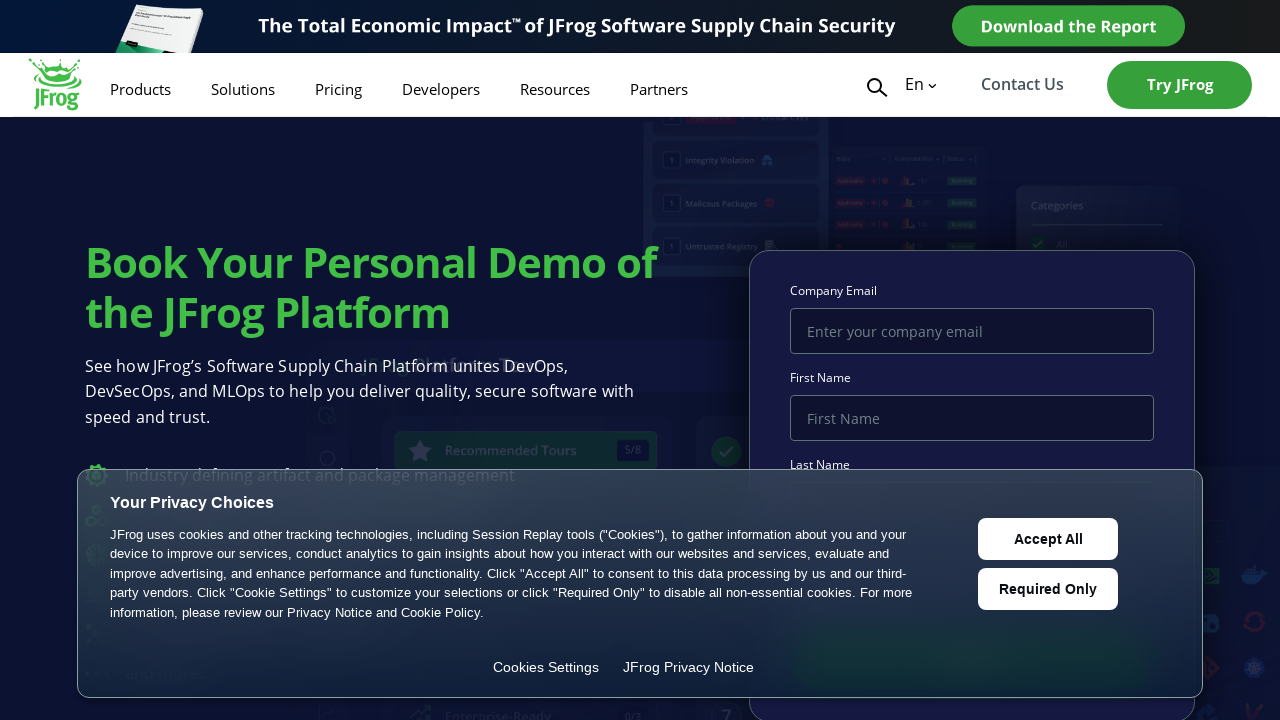

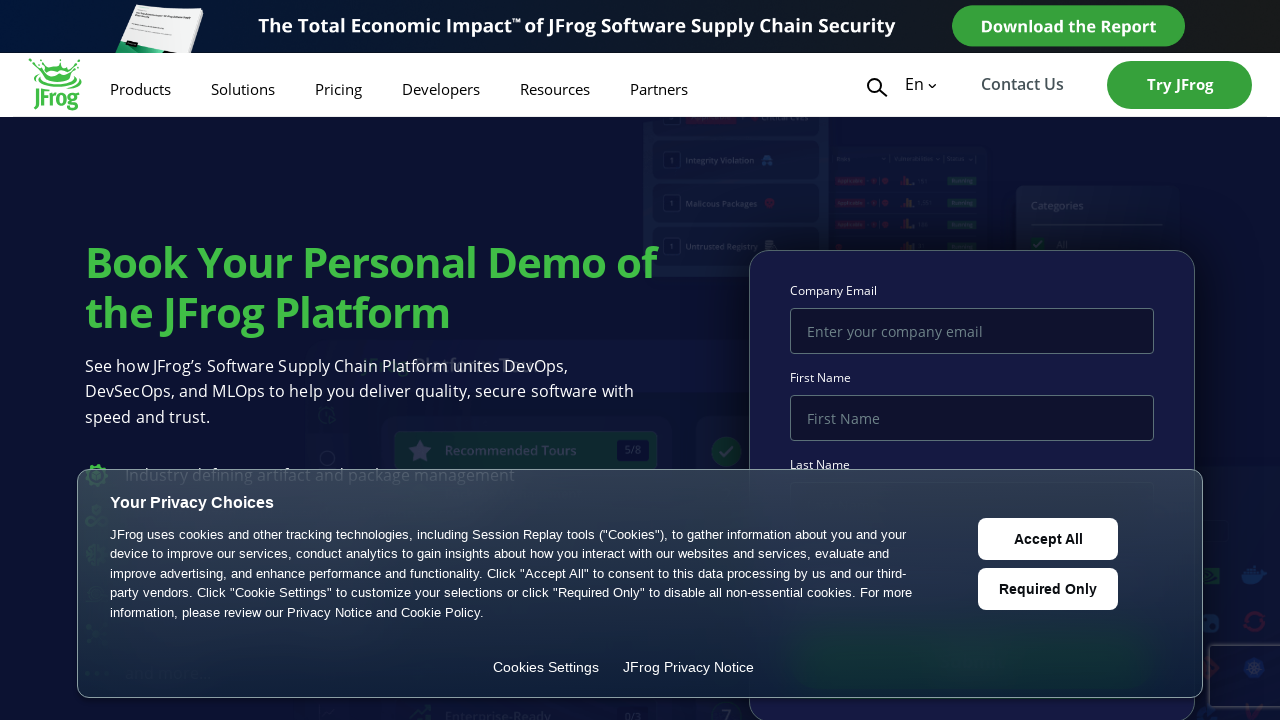